Tests the API call links on the demoqa links page by clicking each link in the "Following links will send an api call" section and verifying the response messages displayed

Starting URL: https://demoqa.com/links

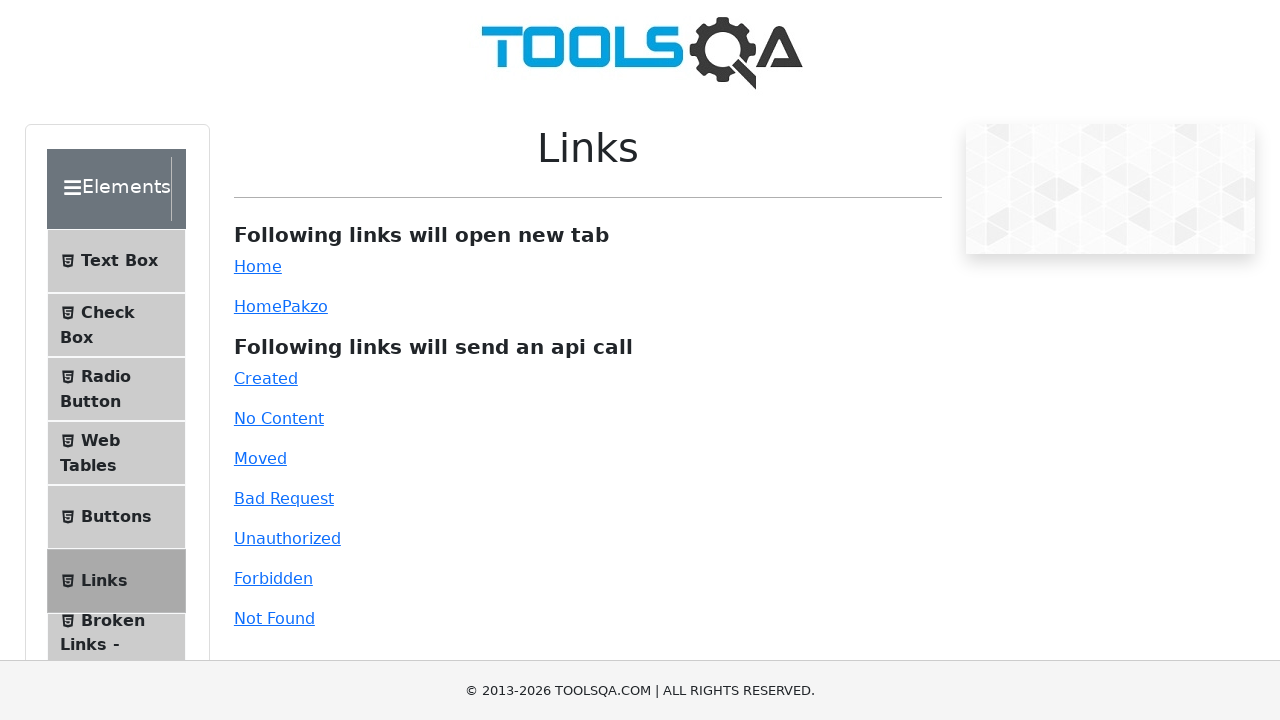

Clicked 'Created' API link at (266, 378) on #created
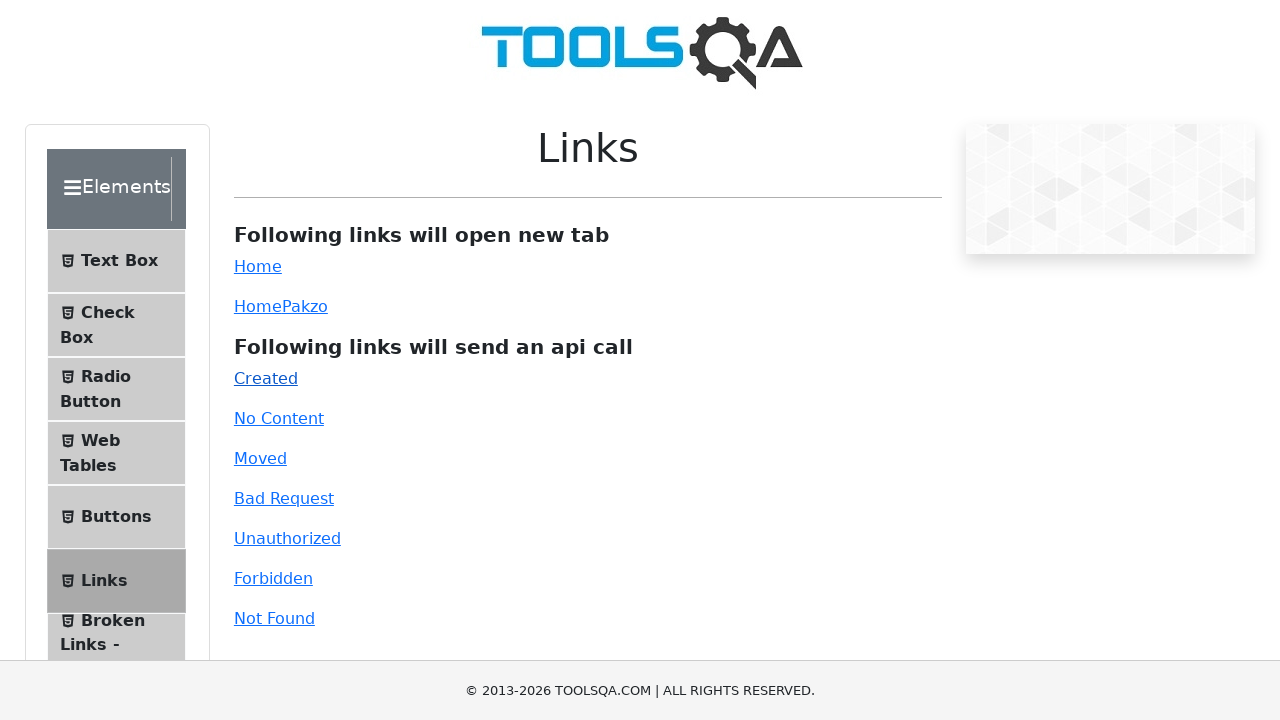

Verified response message displayed for 'Created' link
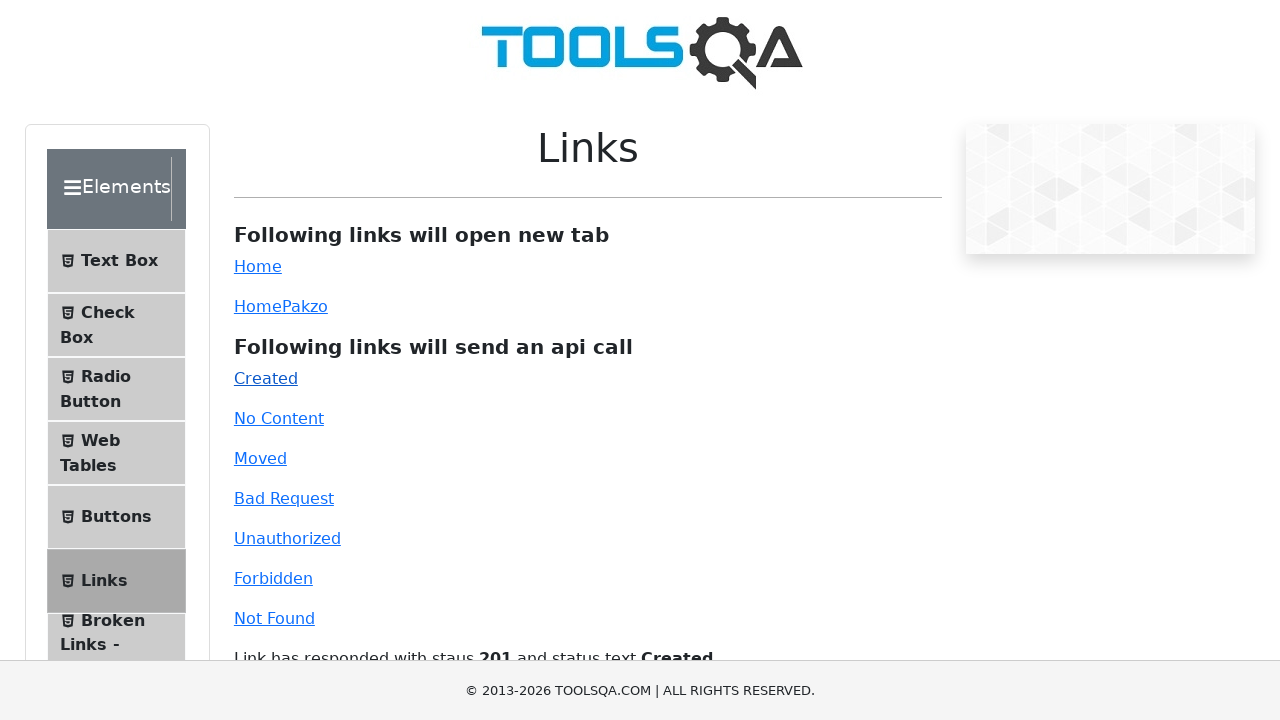

Clicked 'No Content' API link at (279, 418) on #no-content
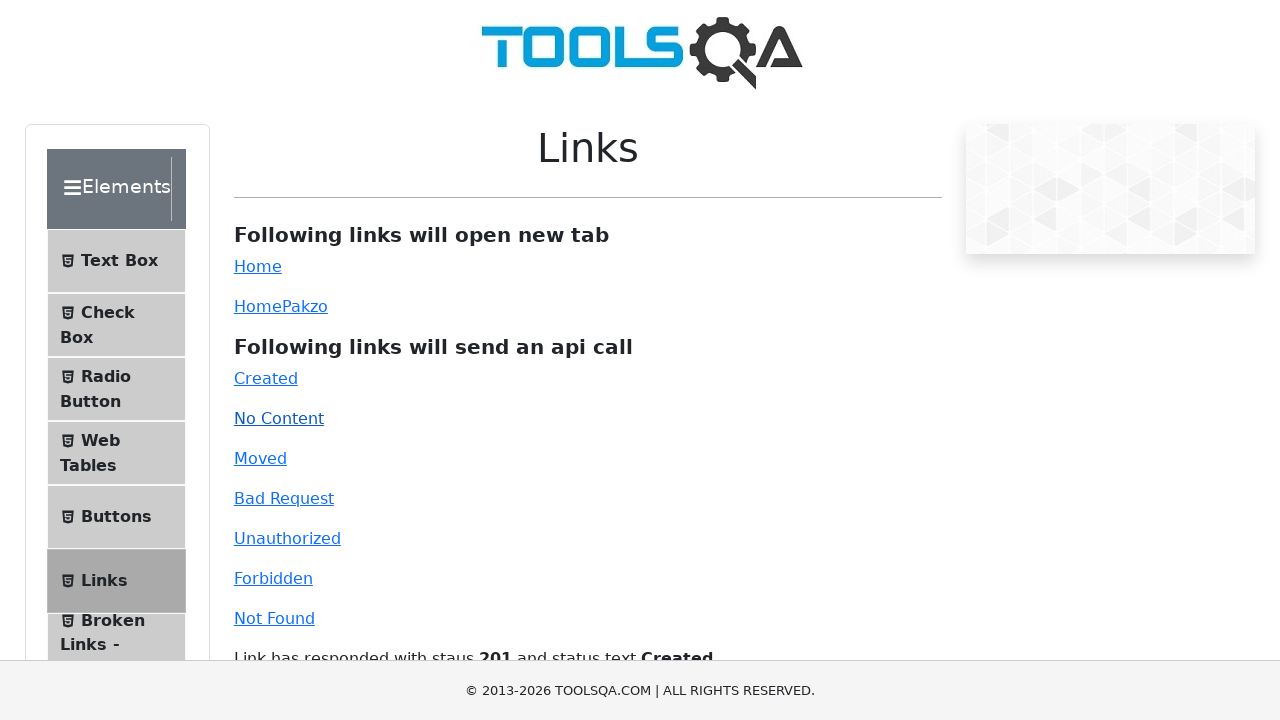

Verified response message displayed for 'No Content' link
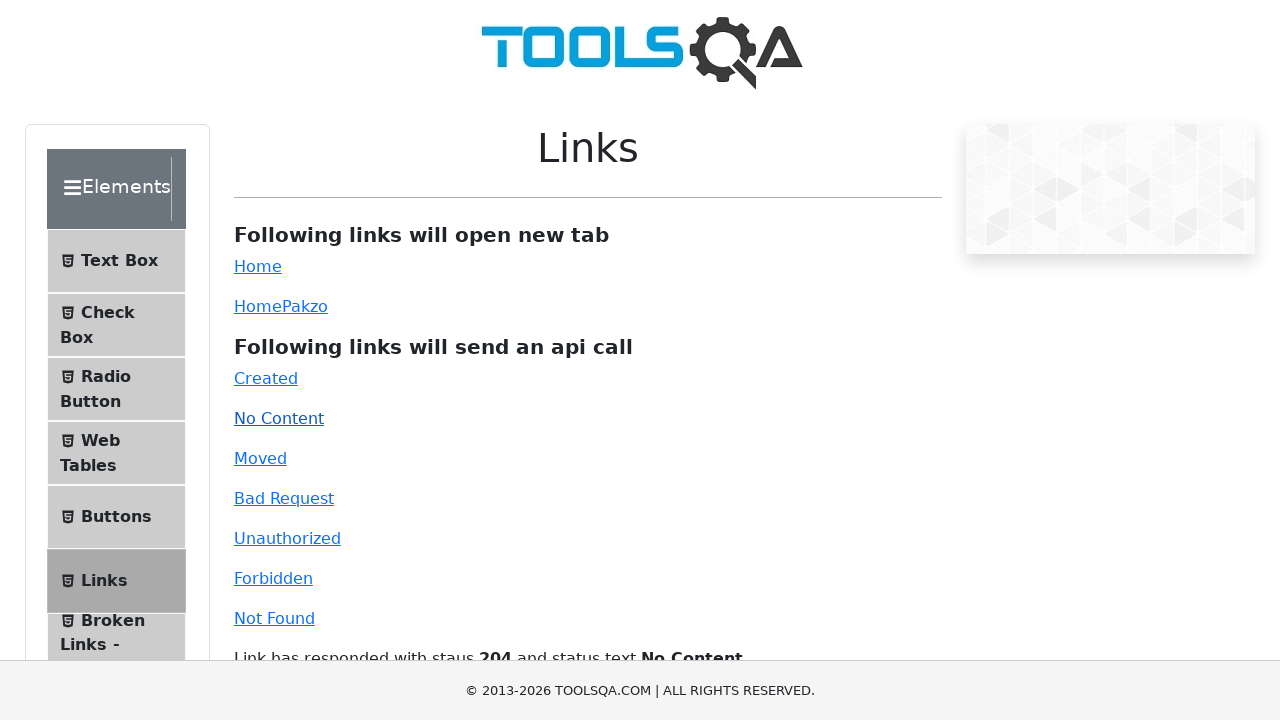

Clicked 'Moved' API link at (260, 458) on #moved
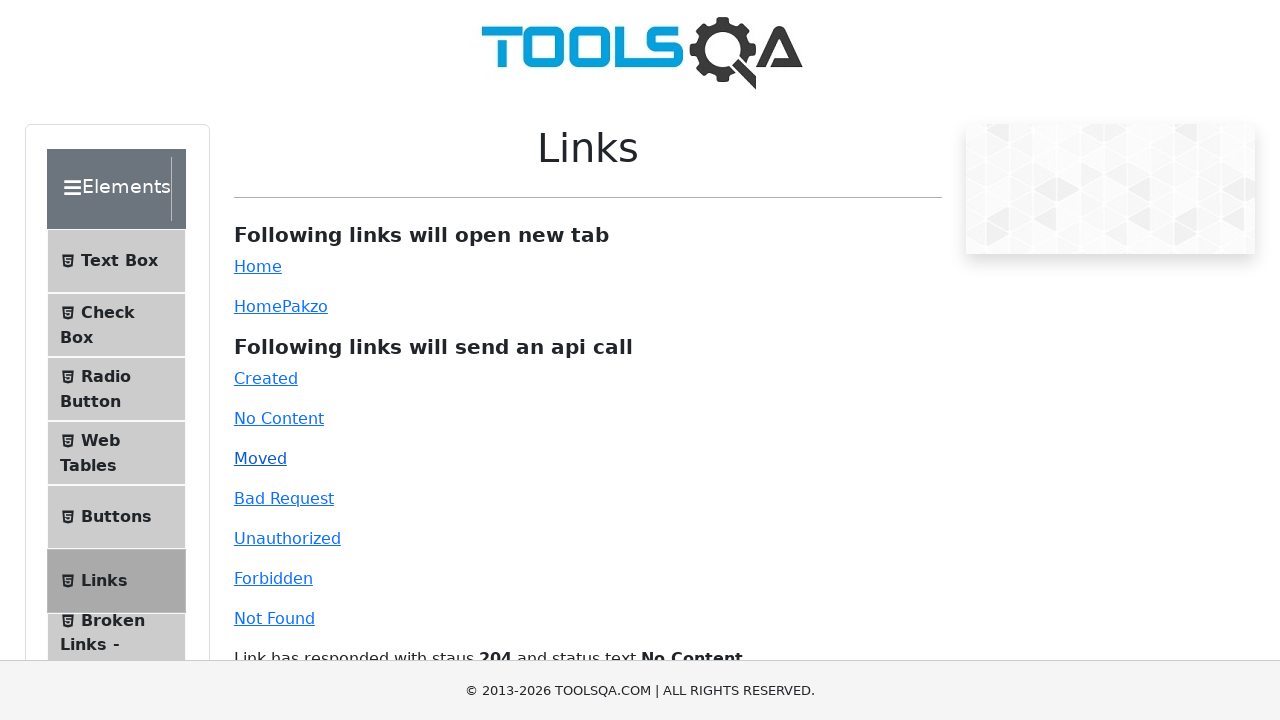

Verified response message displayed for 'Moved' link
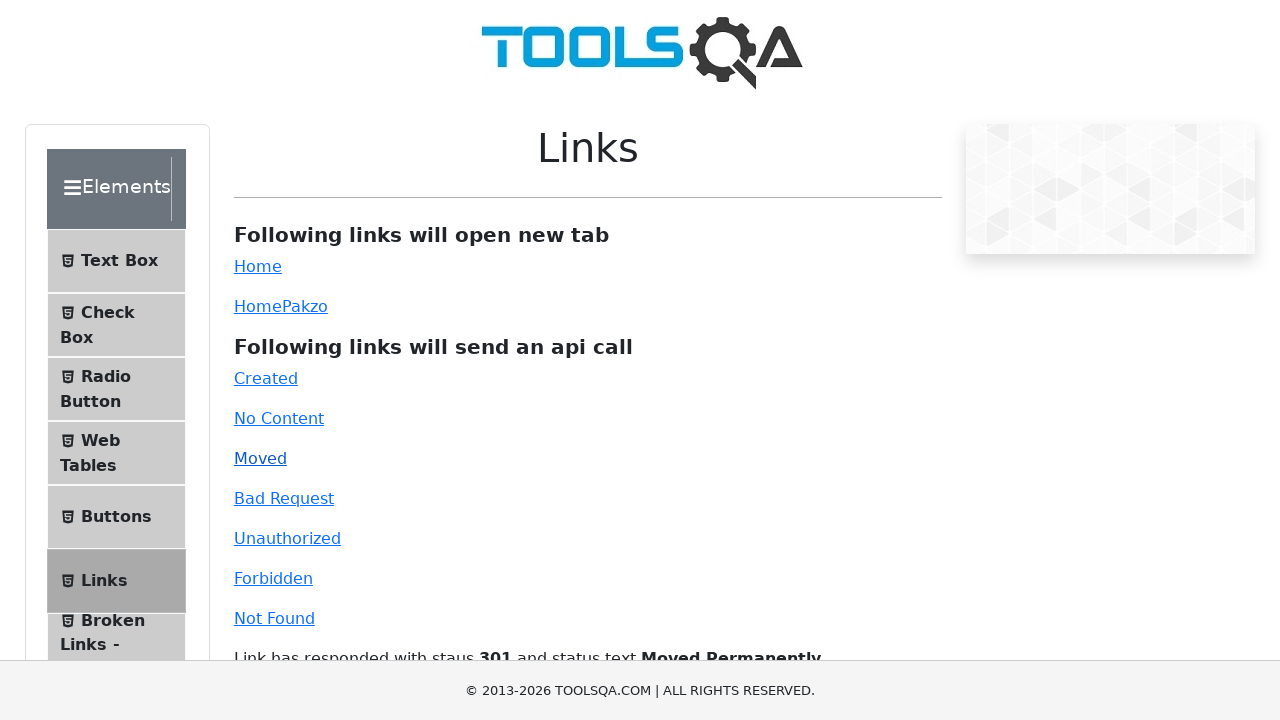

Clicked 'Bad Request' API link at (284, 498) on #bad-request
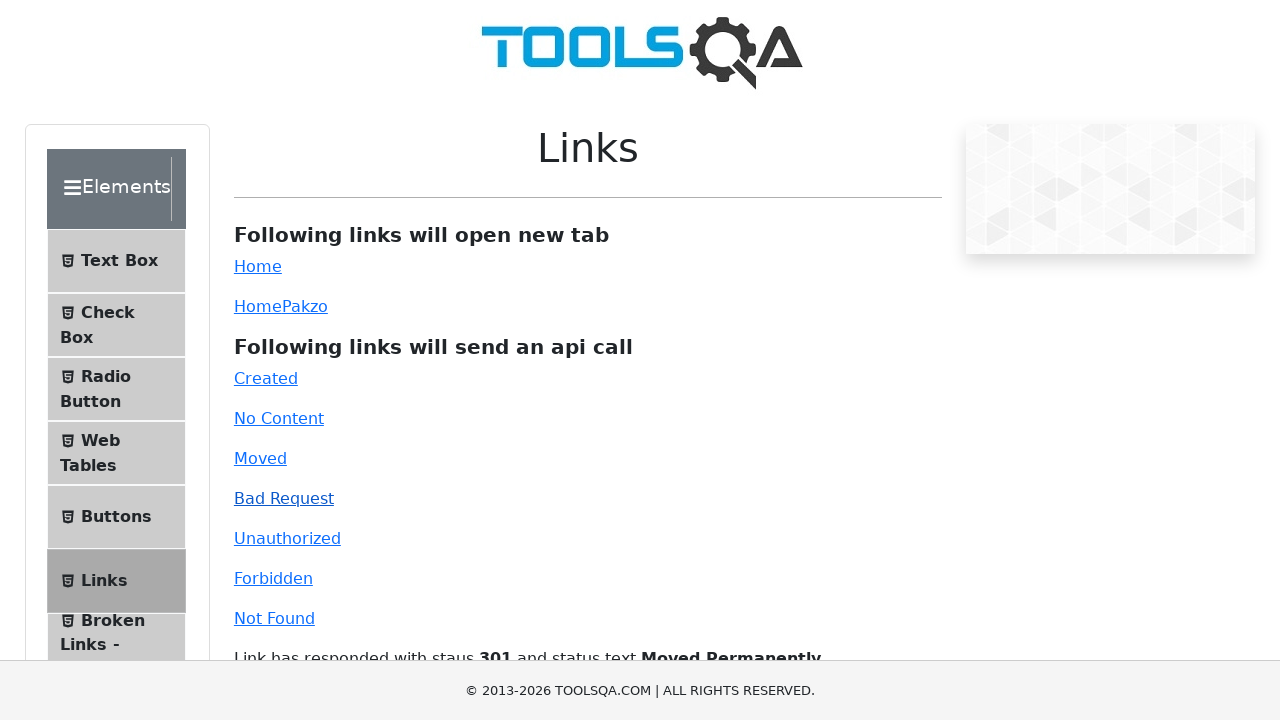

Verified response message displayed for 'Bad Request' link
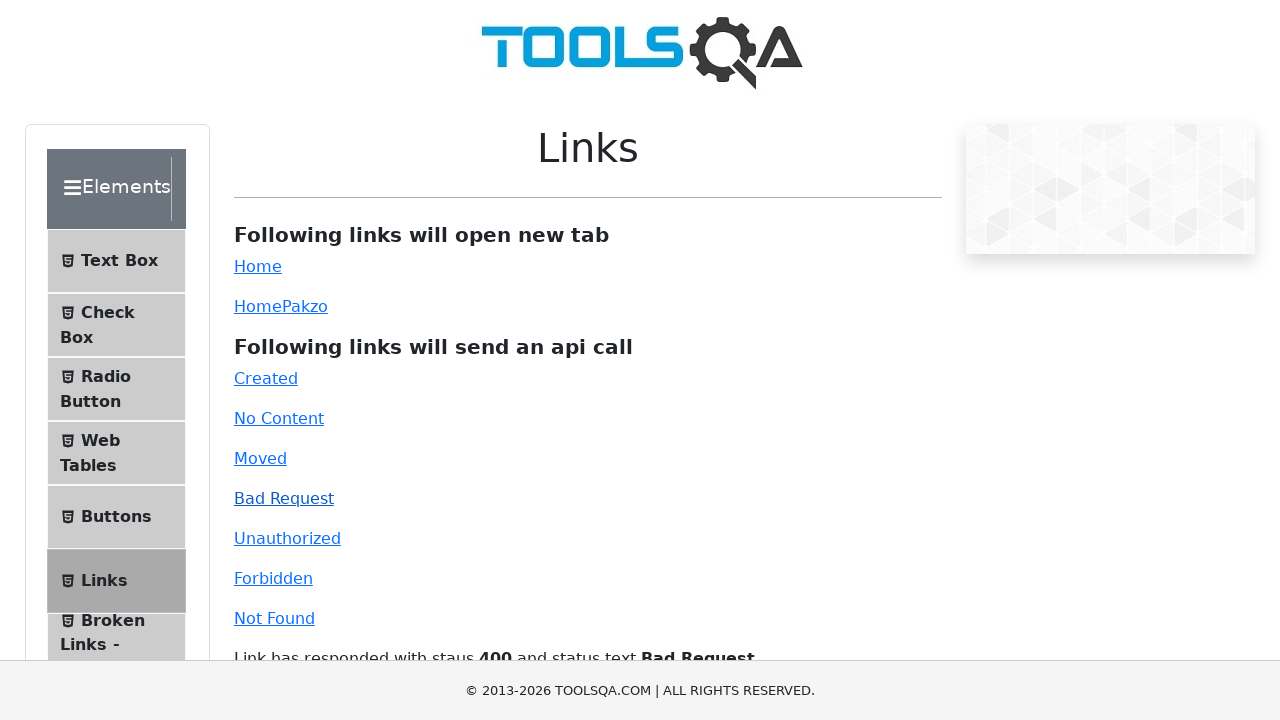

Clicked 'Unauthorized' API link at (287, 538) on #unauthorized
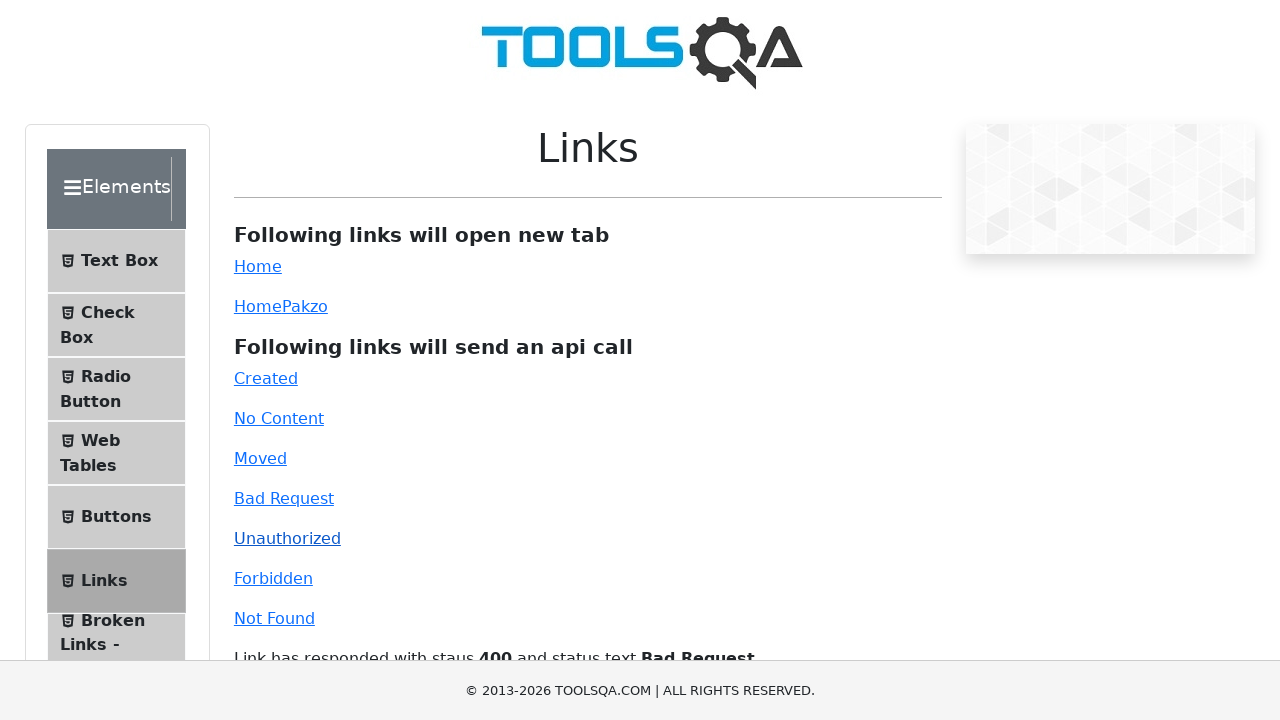

Verified response message displayed for 'Unauthorized' link
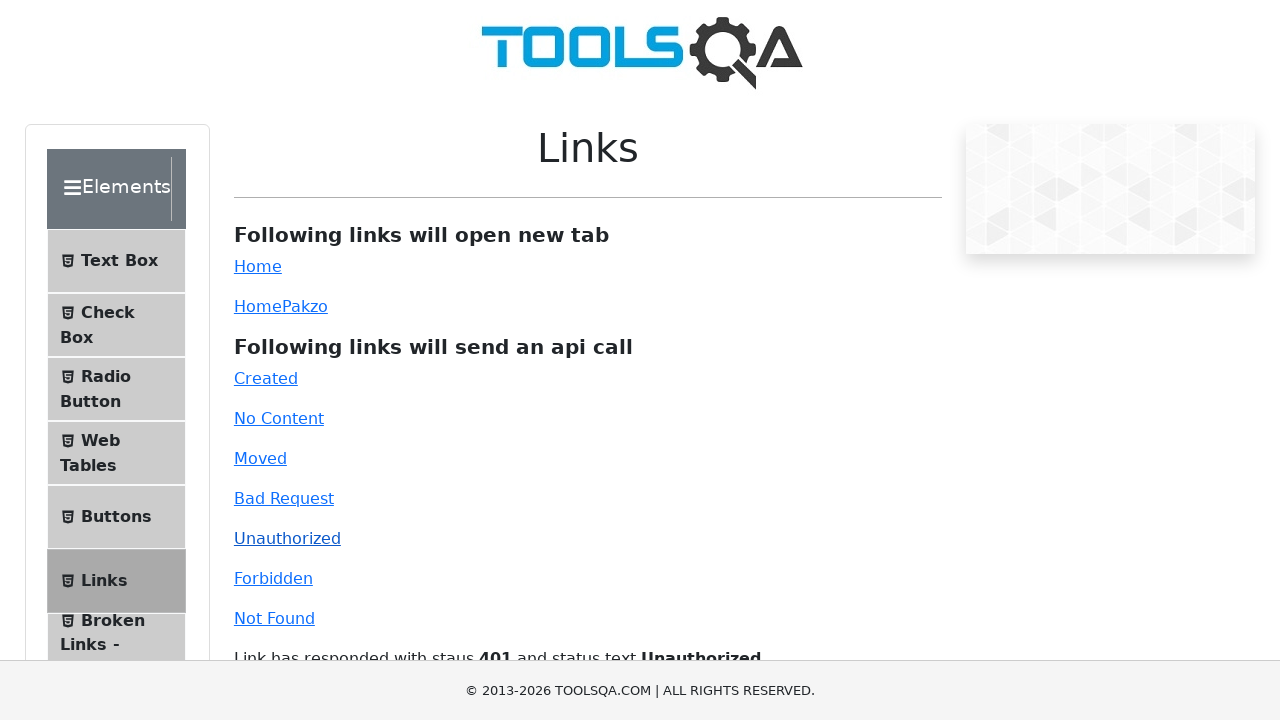

Clicked 'Forbidden' API link at (273, 578) on #forbidden
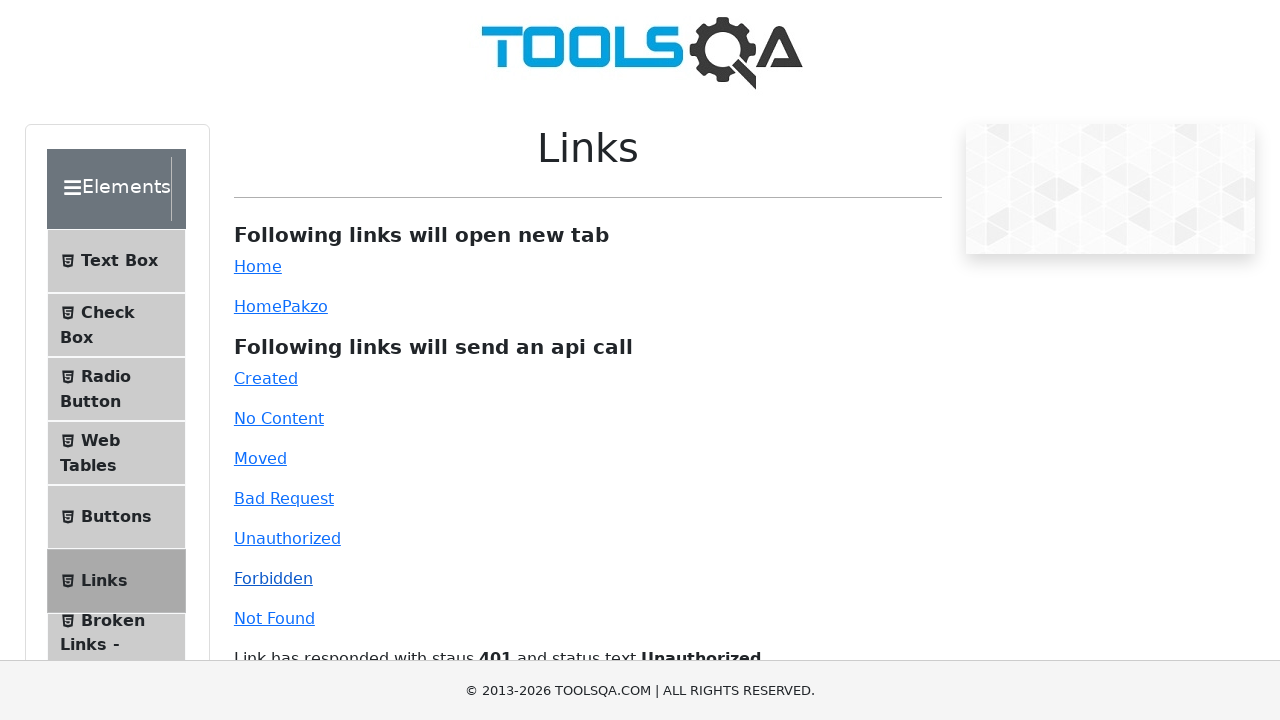

Verified response message displayed for 'Forbidden' link
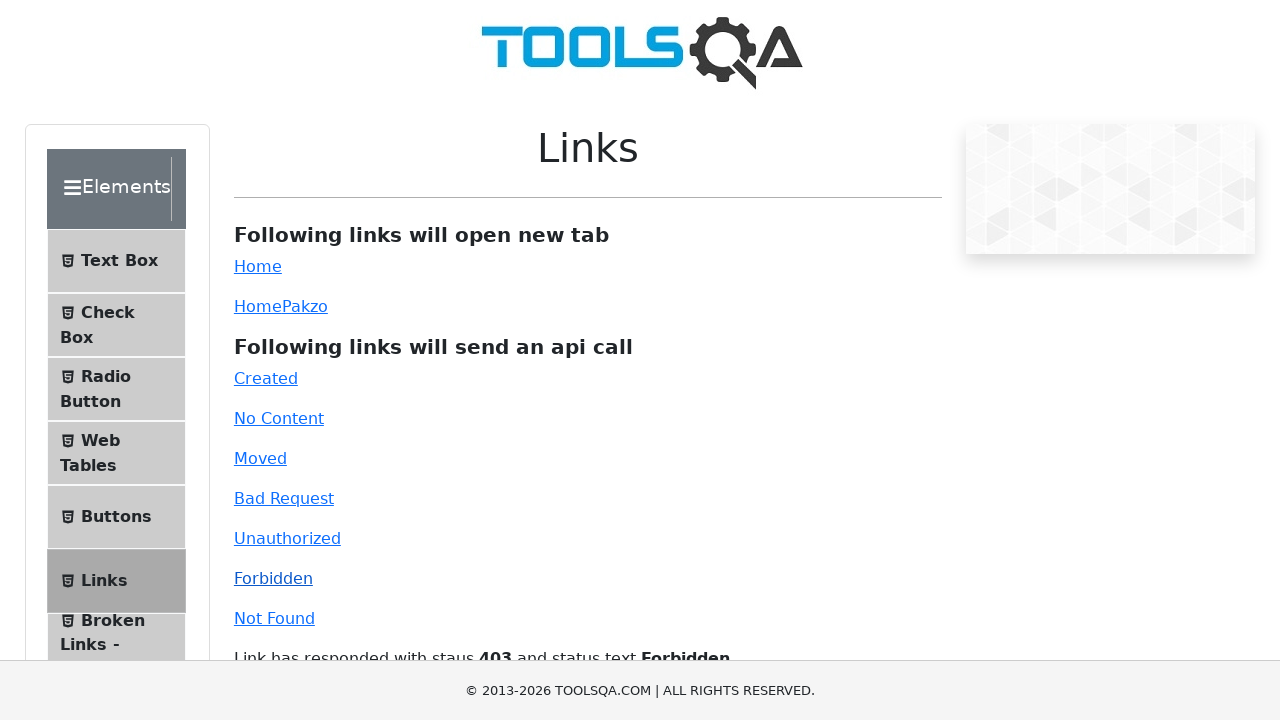

Clicked 'Not Found' API link at (274, 618) on #invalid-url
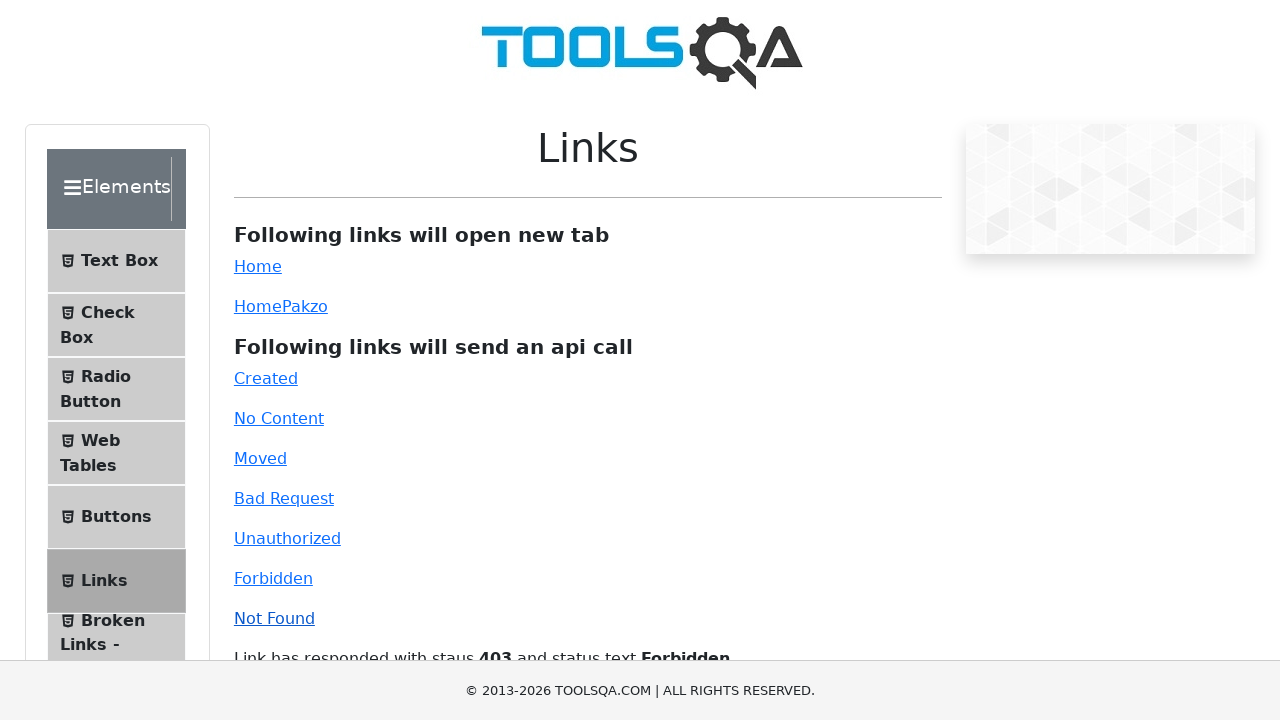

Verified response message displayed for 'Not Found' link
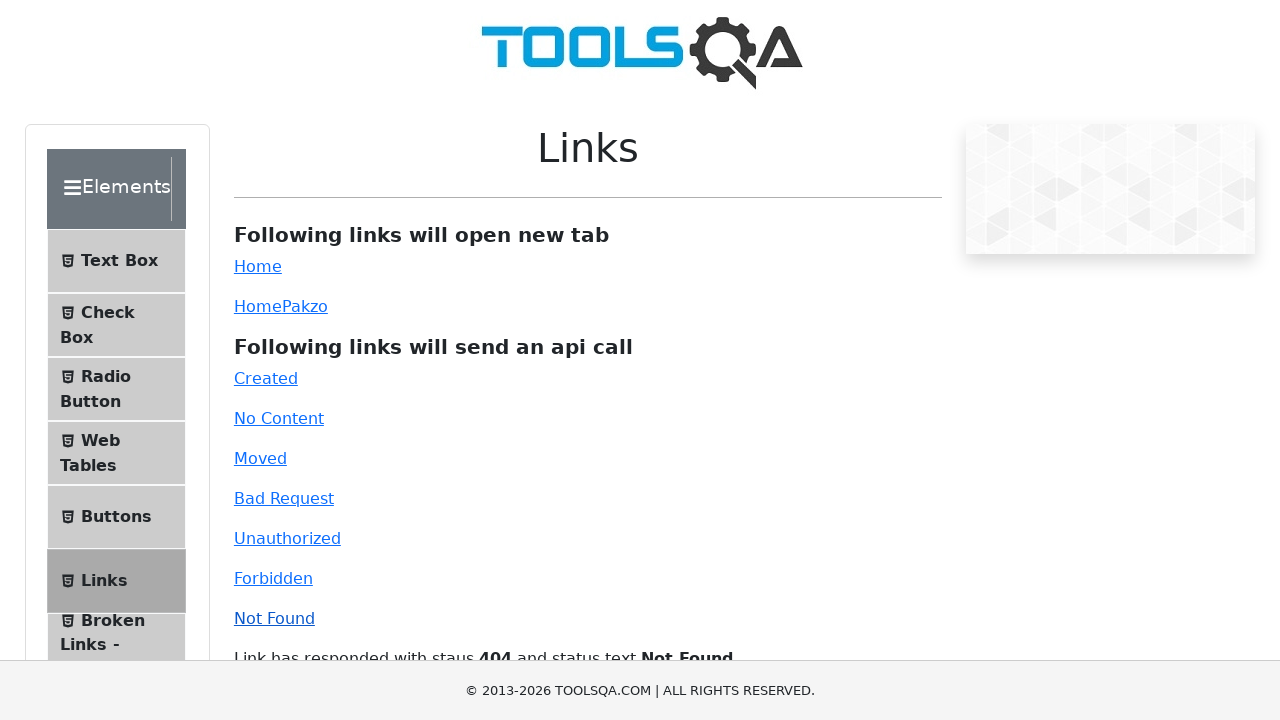

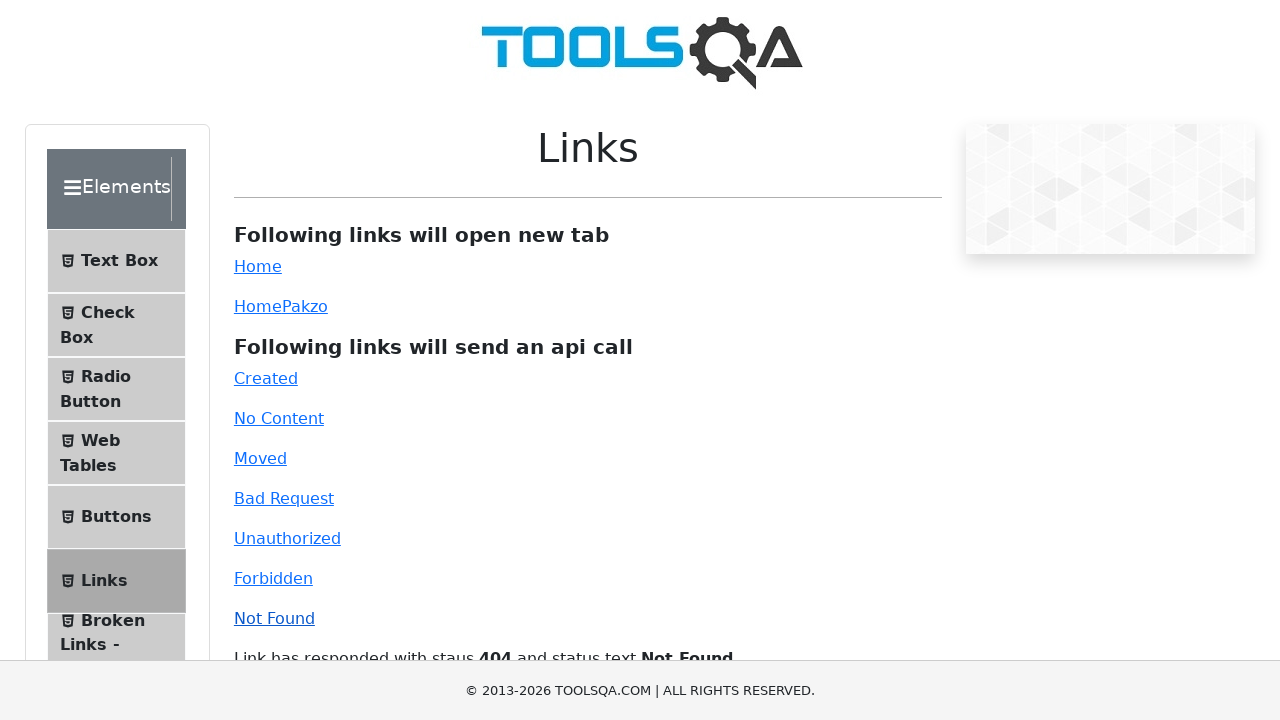